Navigates to a practice form and fills the first name field with test data

Starting URL: https://demoqa.com/automation-practice-form

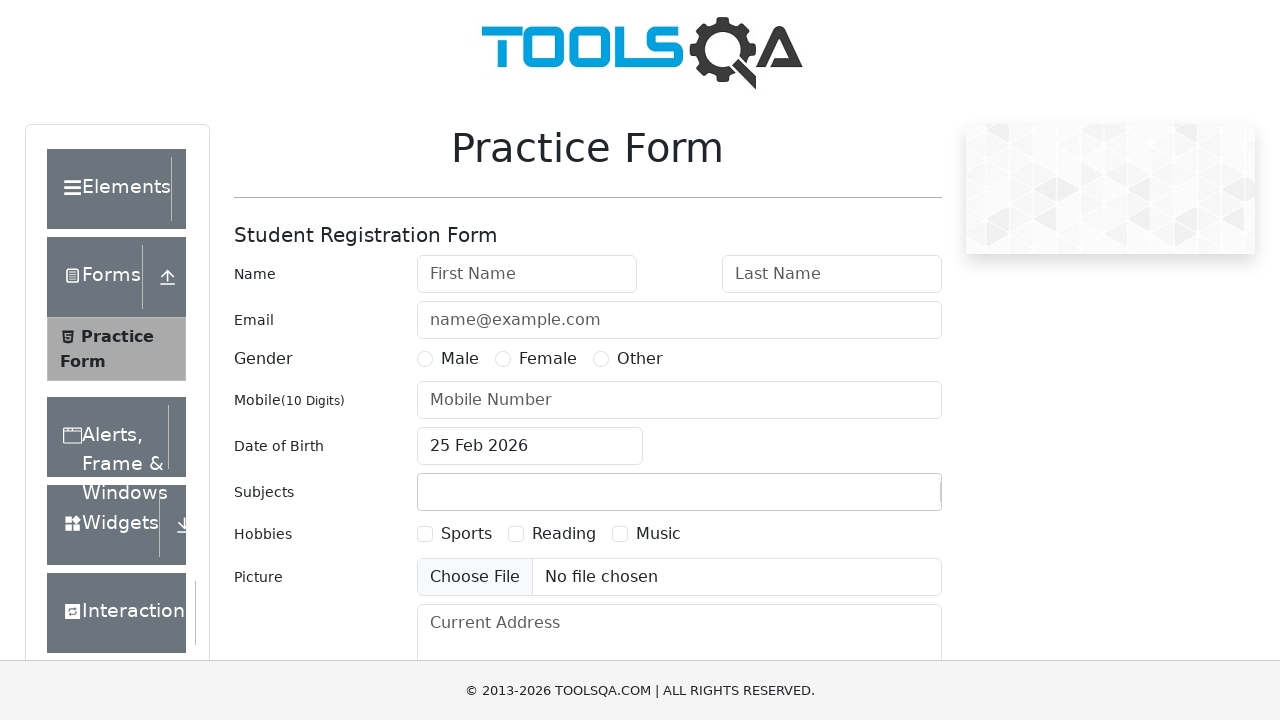

Cleared the first name field on #firstName
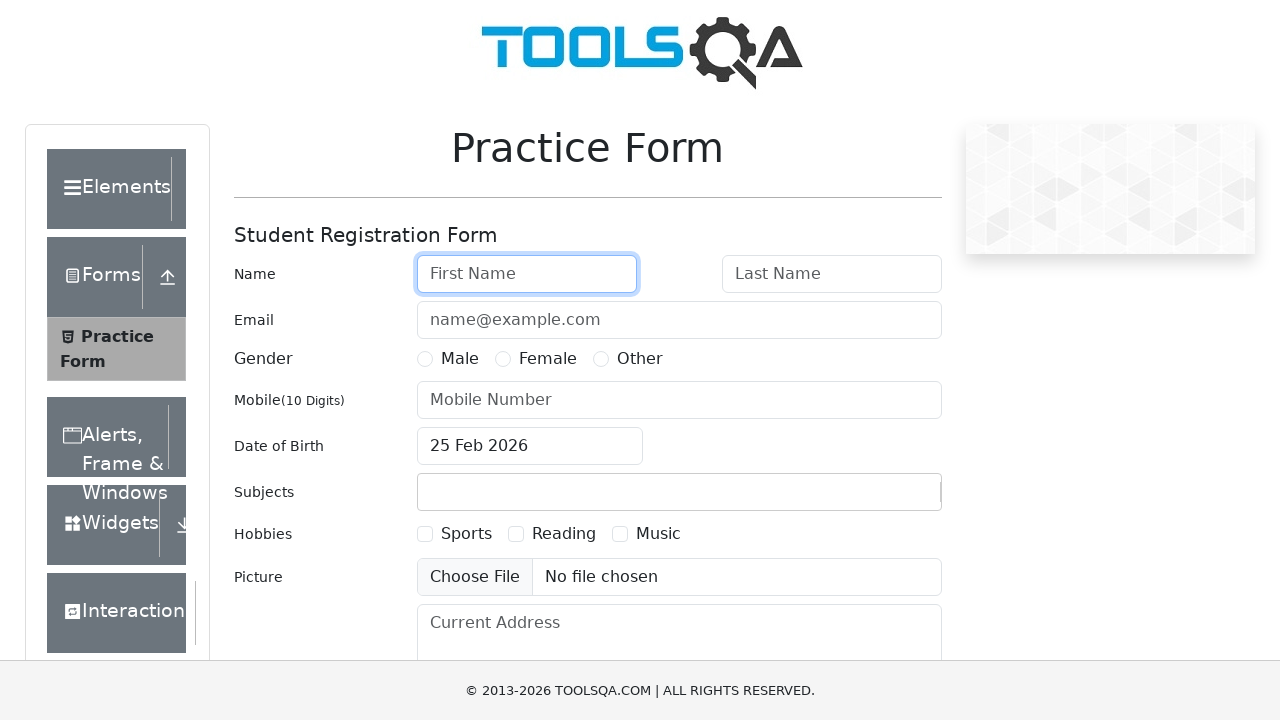

Filled first name field with 'Hello World' on #firstName
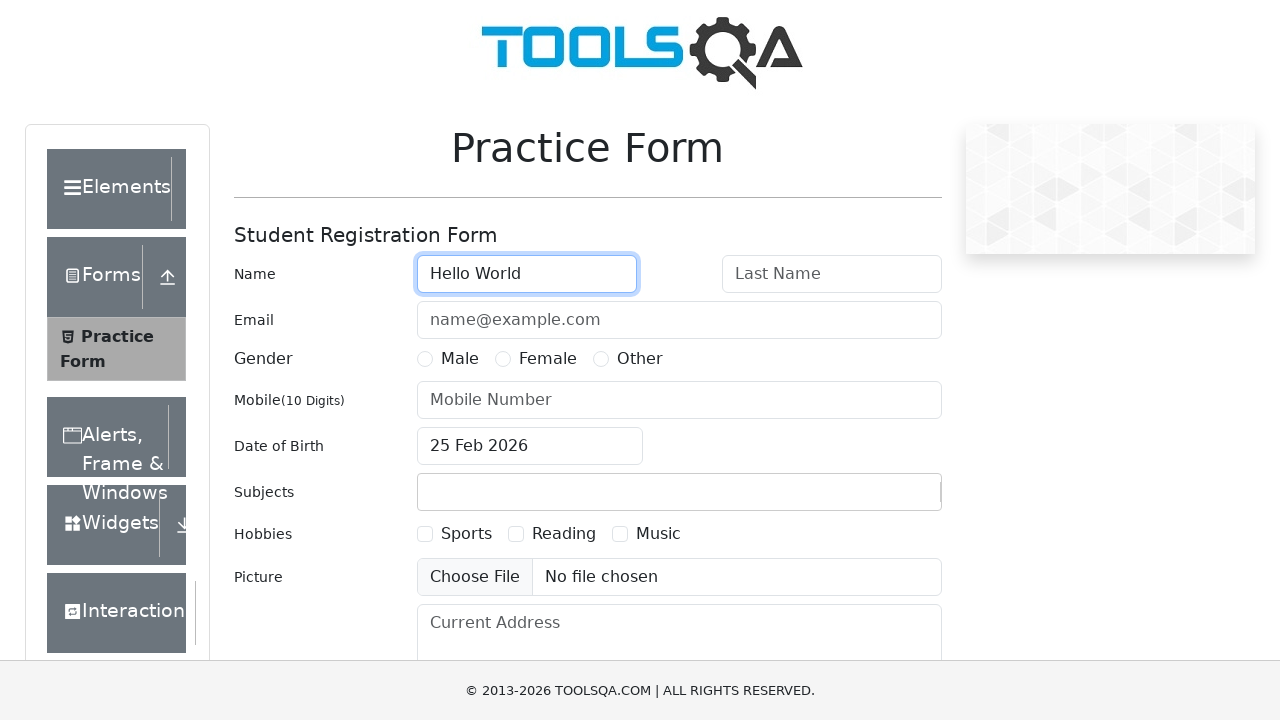

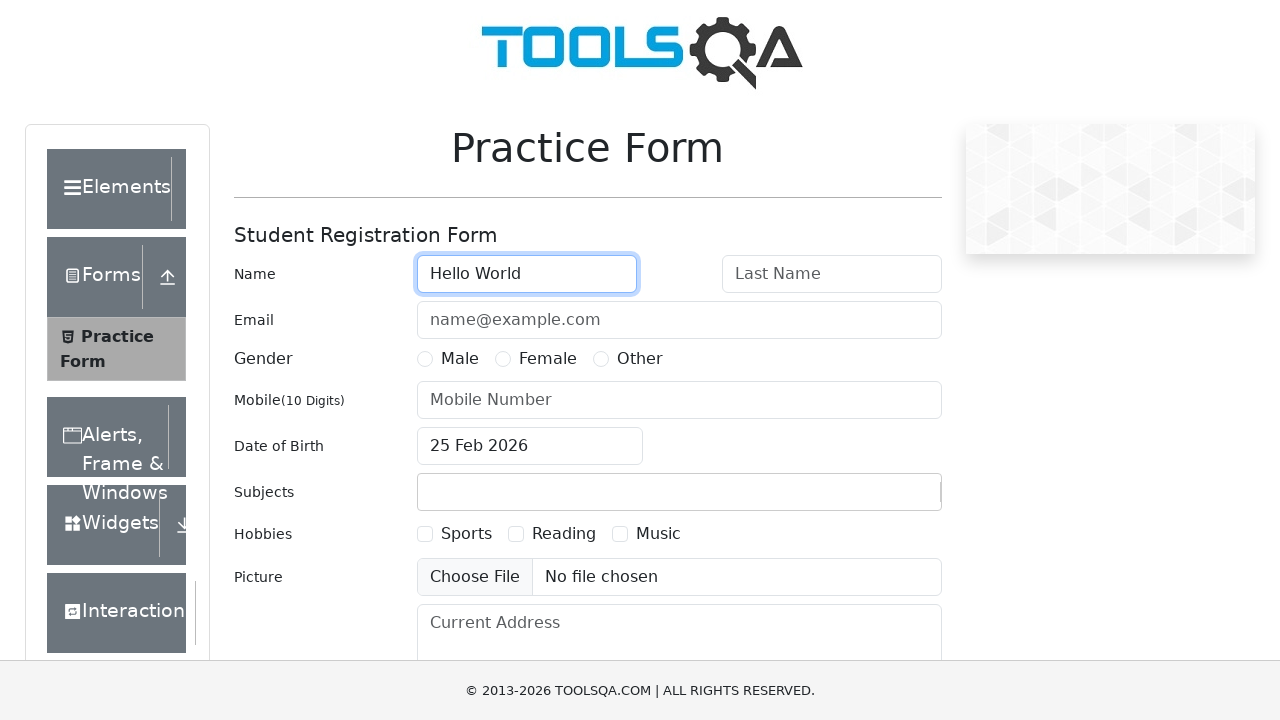